Tests that a todo item is removed when edited to an empty string

Starting URL: https://demo.playwright.dev/todomvc

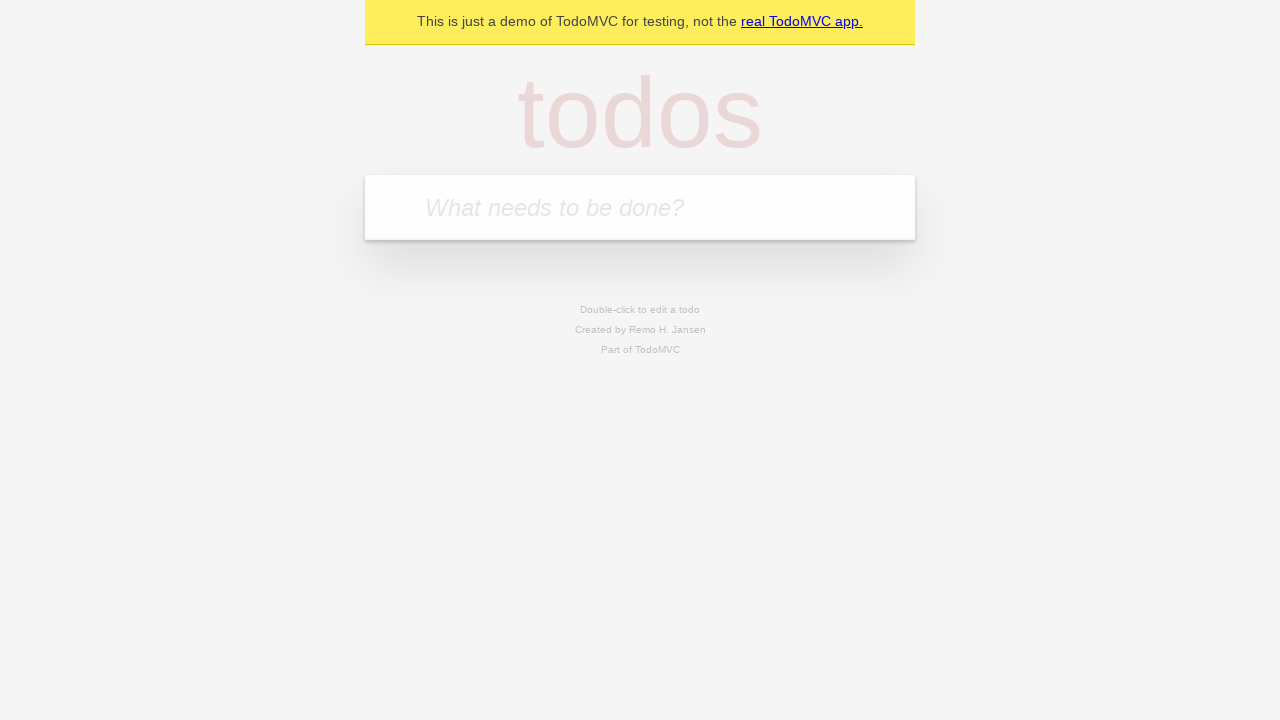

Filled todo input with 'buy some cheese' on internal:attr=[placeholder="What needs to be done?"i]
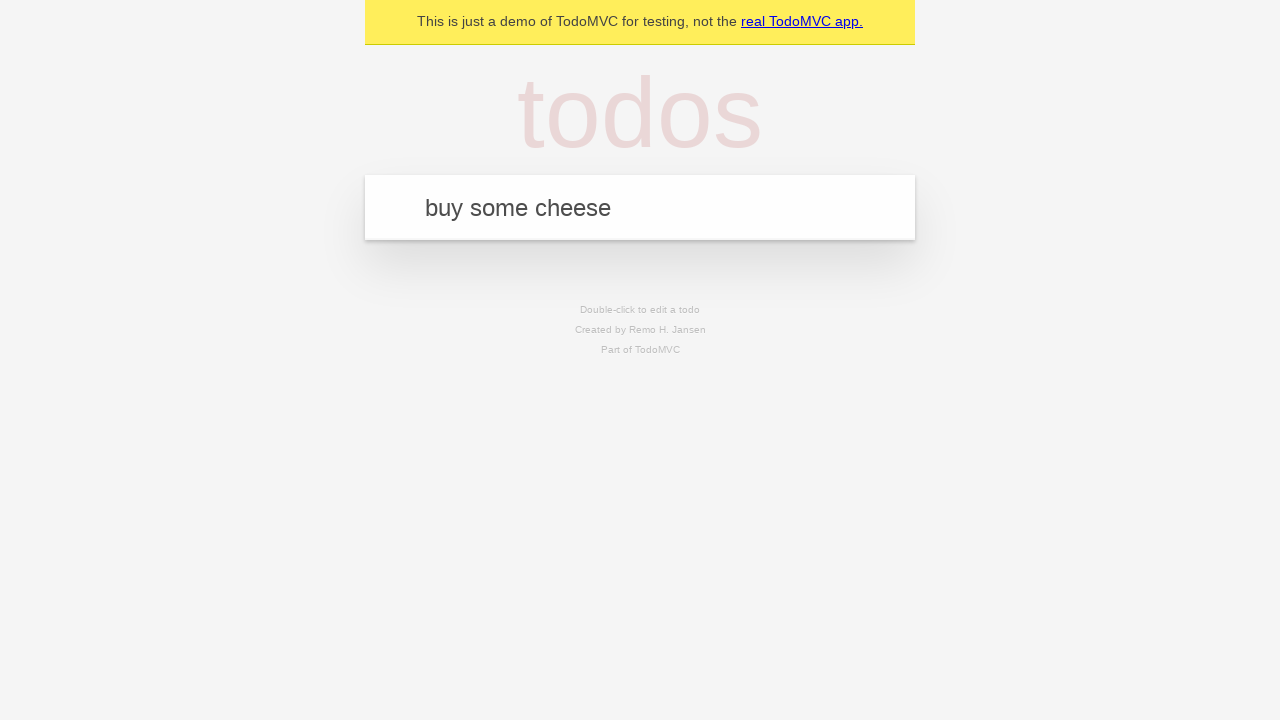

Pressed Enter to create first todo item on internal:attr=[placeholder="What needs to be done?"i]
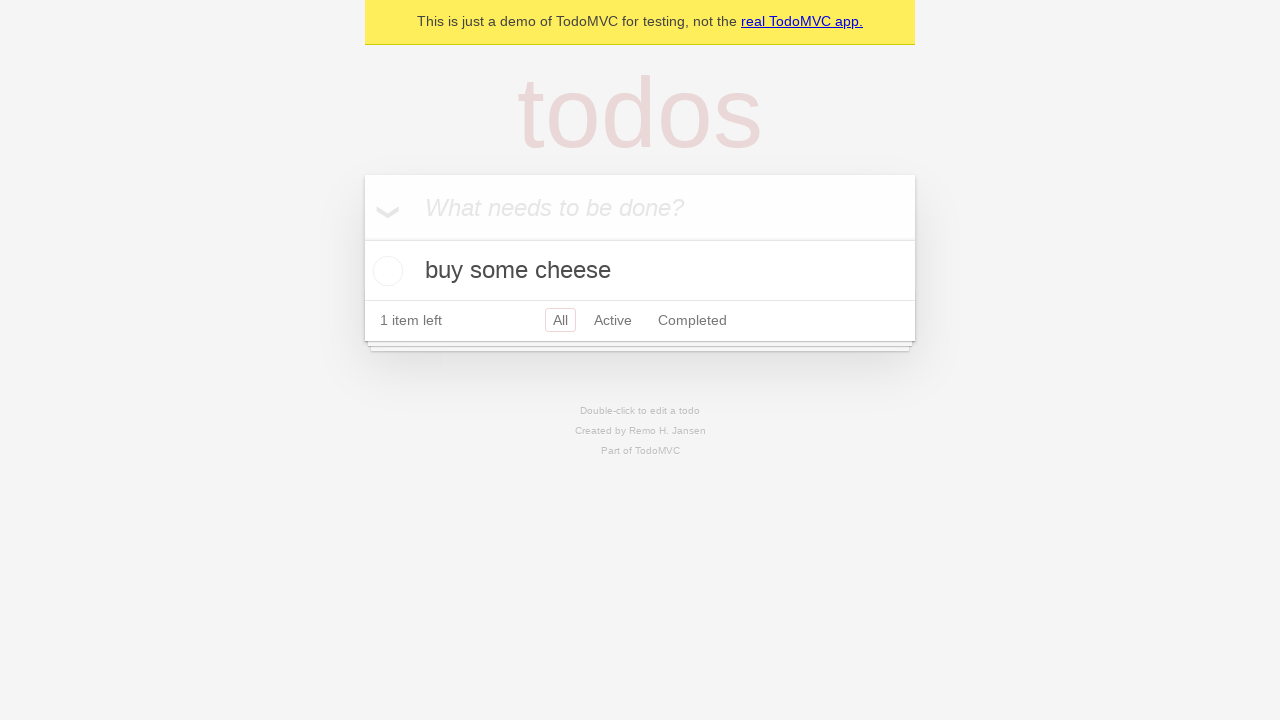

Filled todo input with 'feed the cat' on internal:attr=[placeholder="What needs to be done?"i]
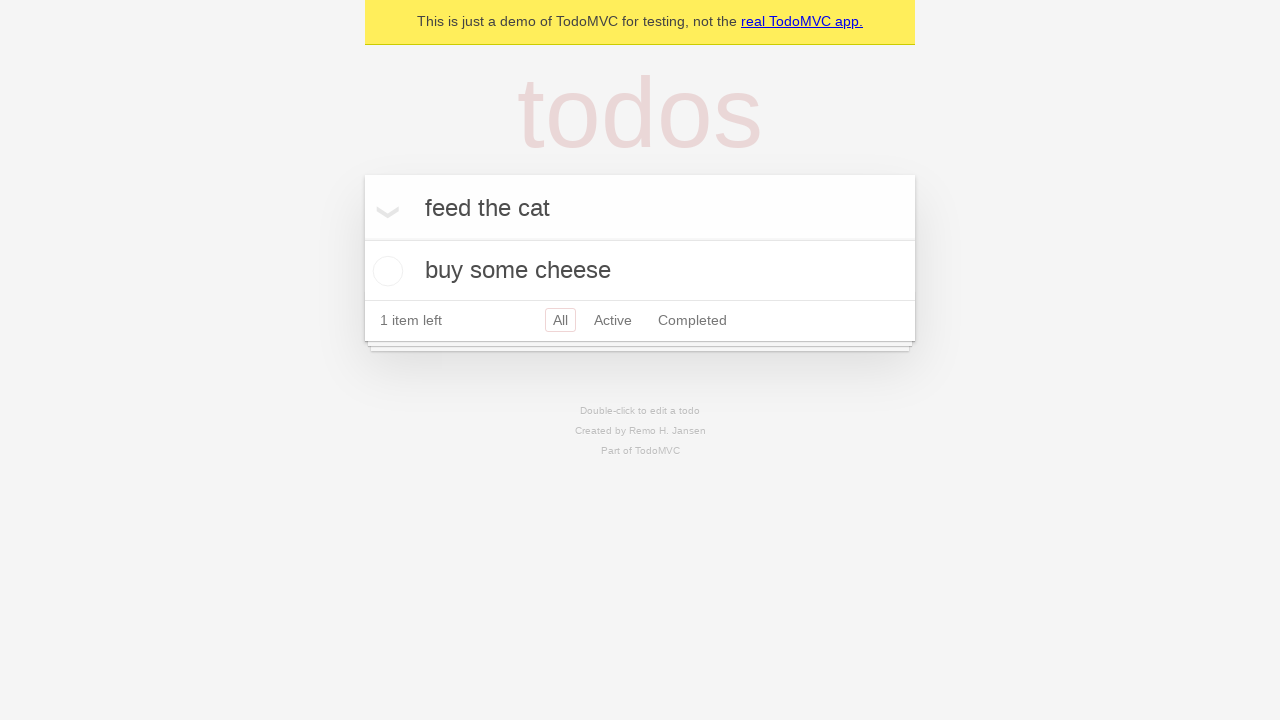

Pressed Enter to create second todo item on internal:attr=[placeholder="What needs to be done?"i]
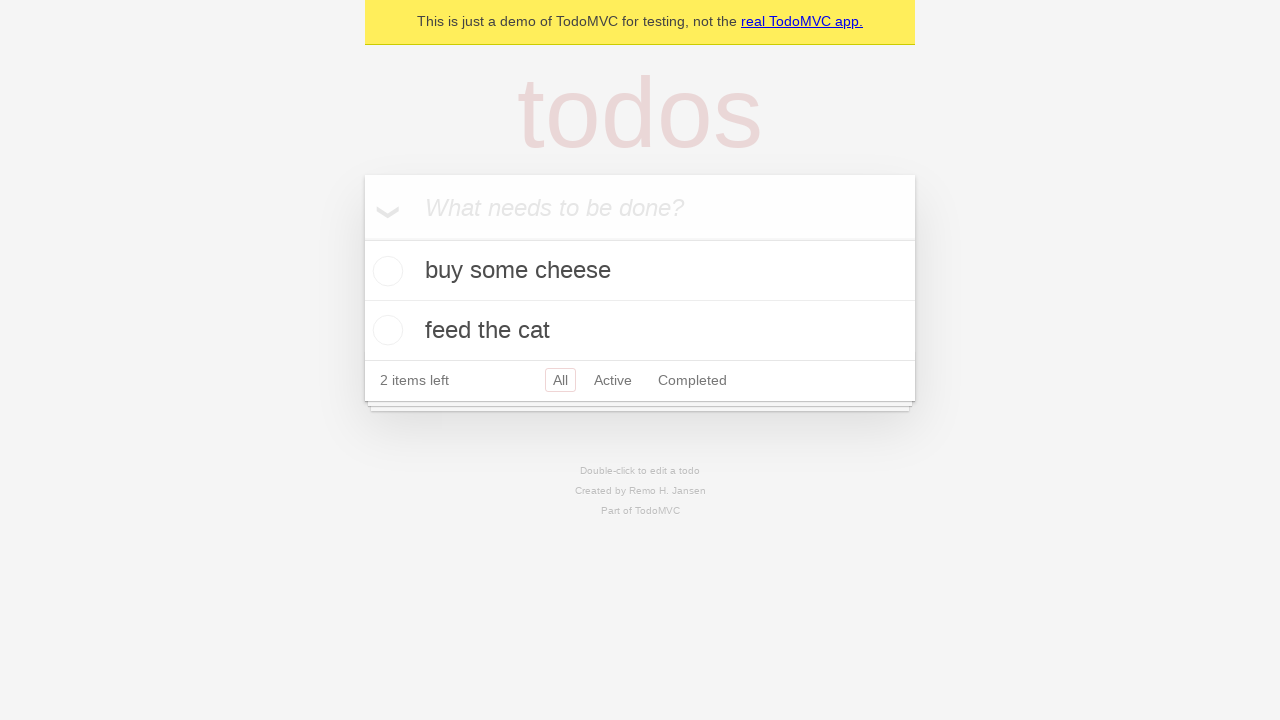

Filled todo input with 'book a doctors appointment' on internal:attr=[placeholder="What needs to be done?"i]
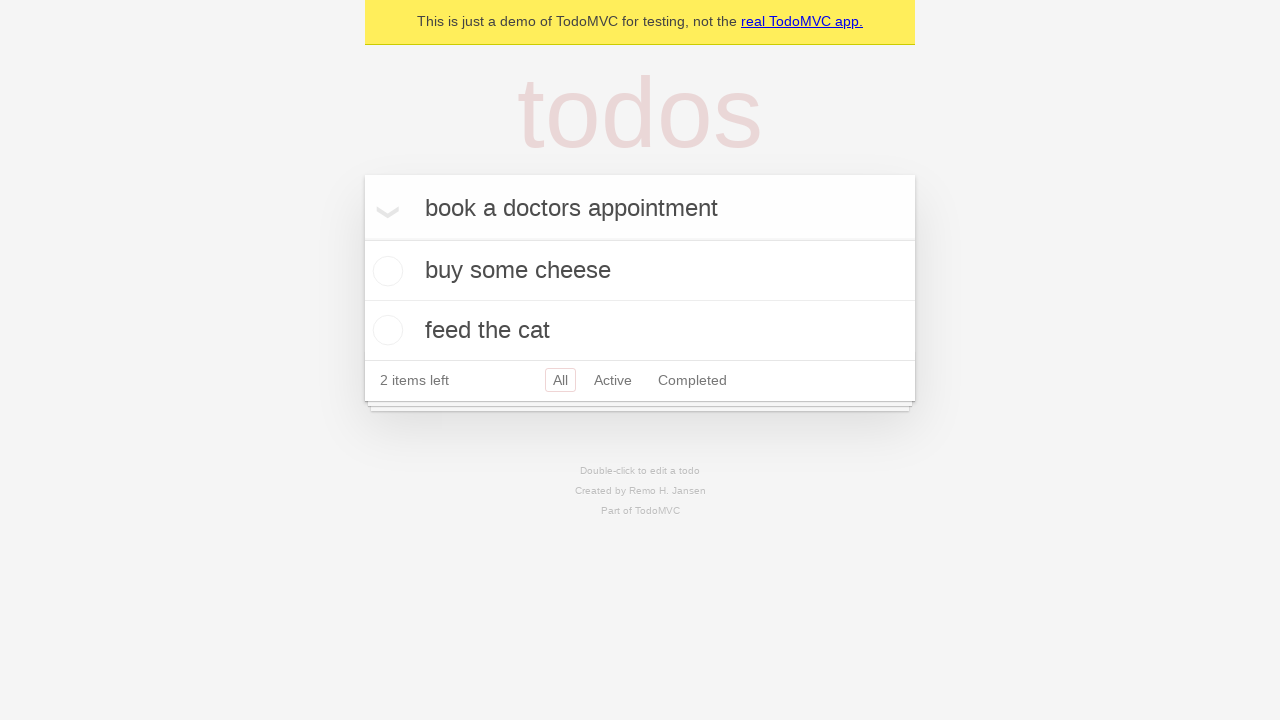

Pressed Enter to create third todo item on internal:attr=[placeholder="What needs to be done?"i]
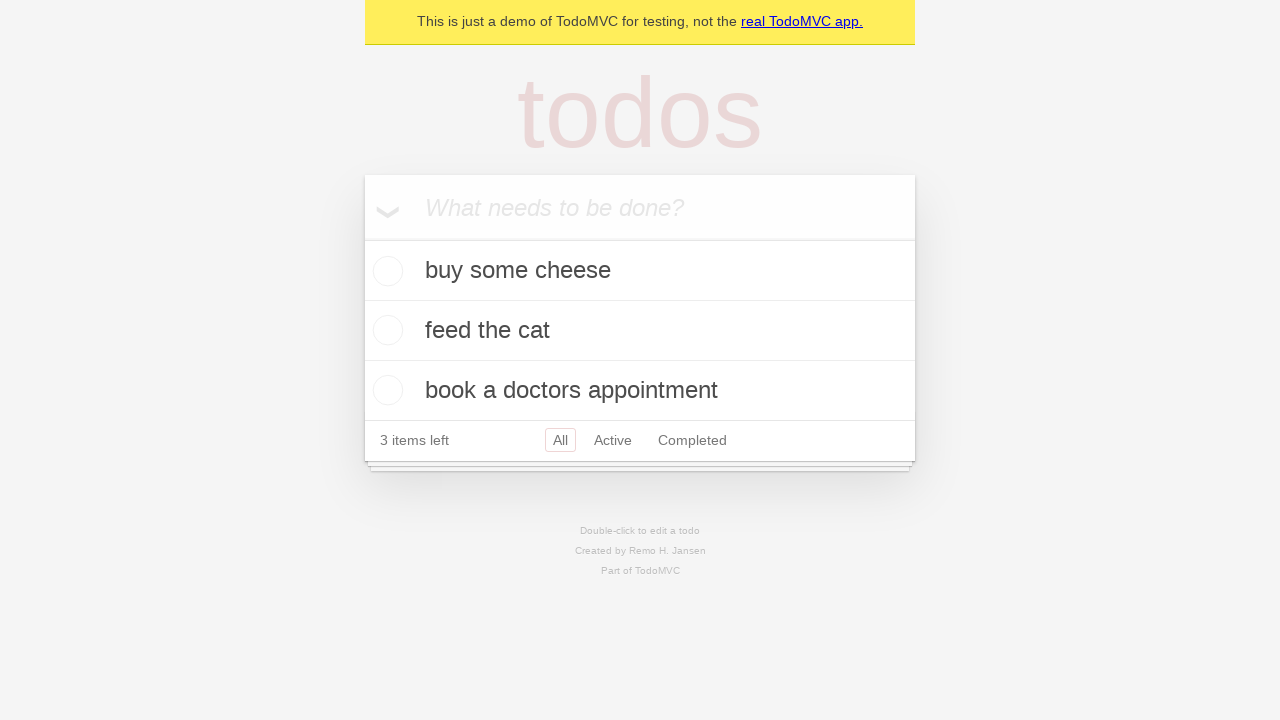

Double-clicked second todo item to enter edit mode at (640, 331) on .todo-list li >> nth=1
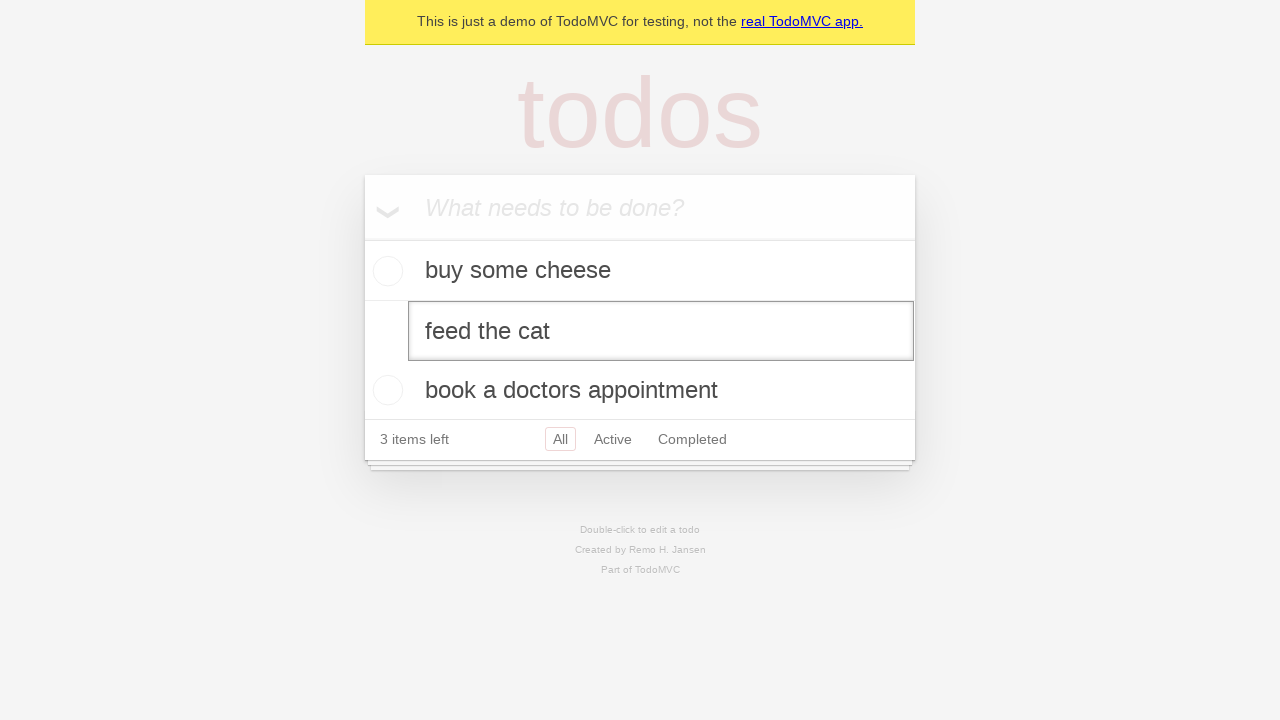

Cleared the edit field to empty string on .todo-list li >> nth=1 >> .edit
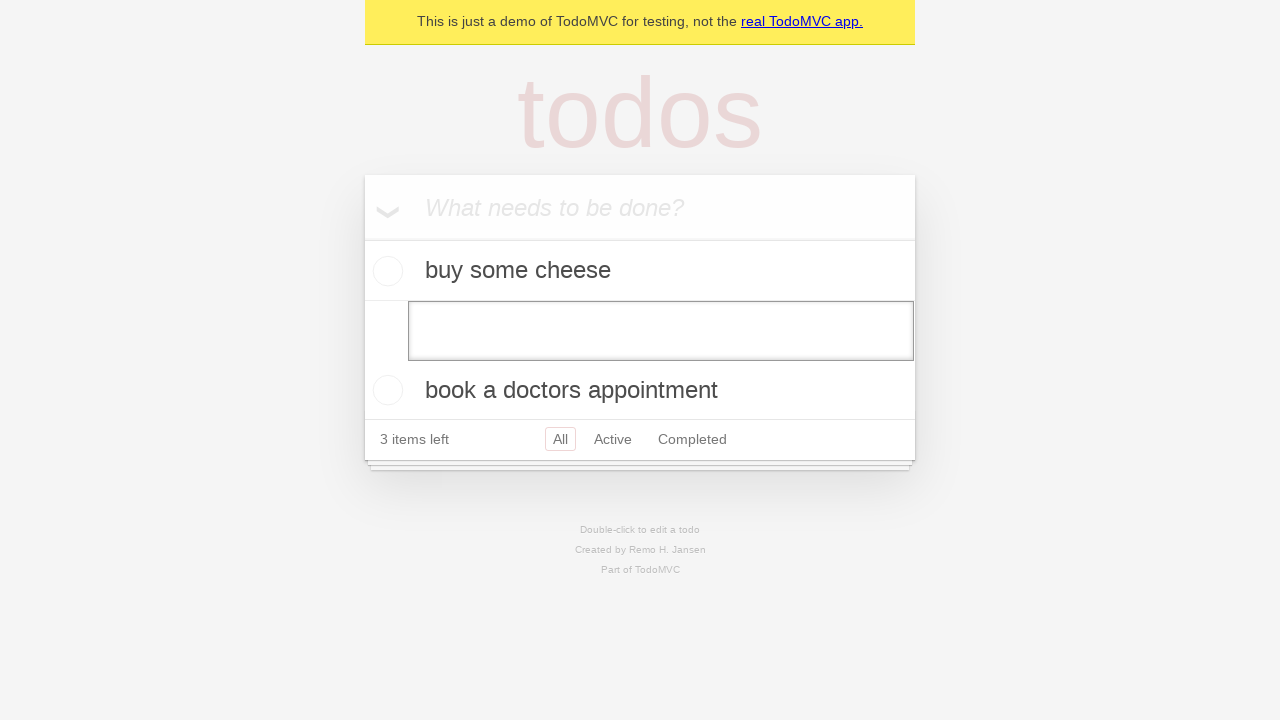

Pressed Enter to submit empty edit, removing the todo item on .todo-list li >> nth=1 >> .edit
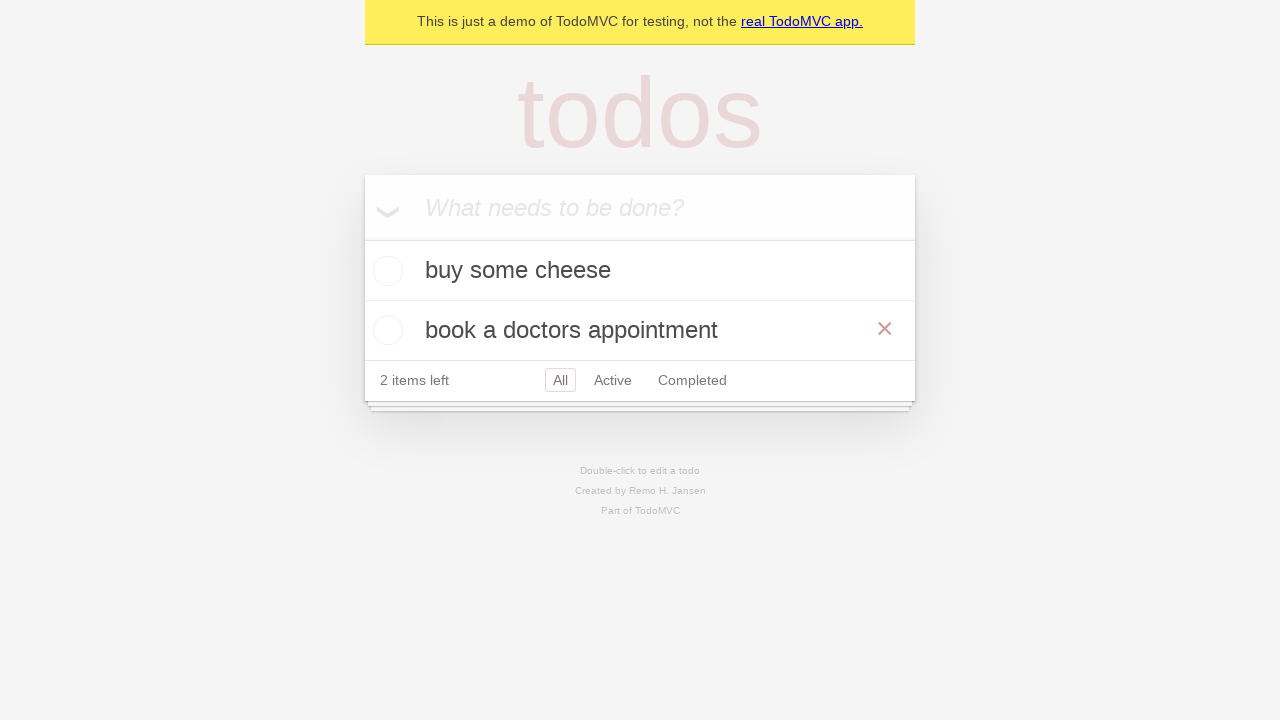

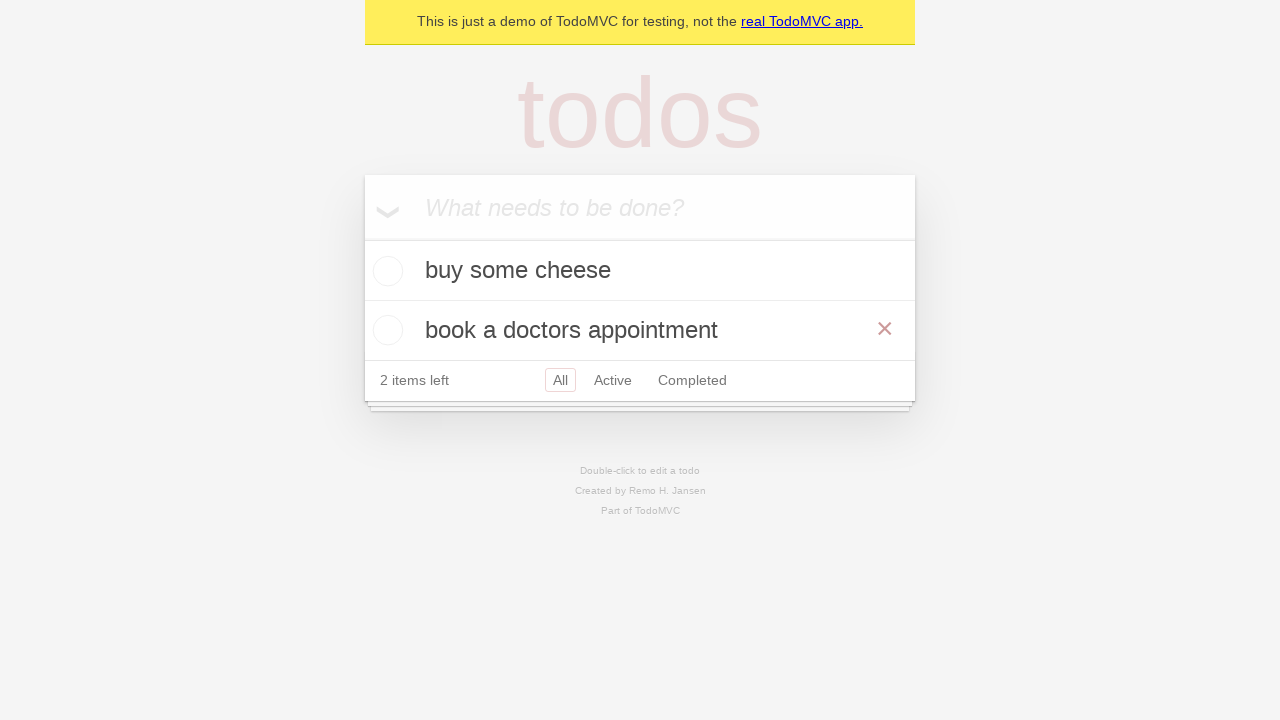